Tests that the complete all checkbox updates state when items are individually completed or cleared

Starting URL: https://demo.playwright.dev/todomvc

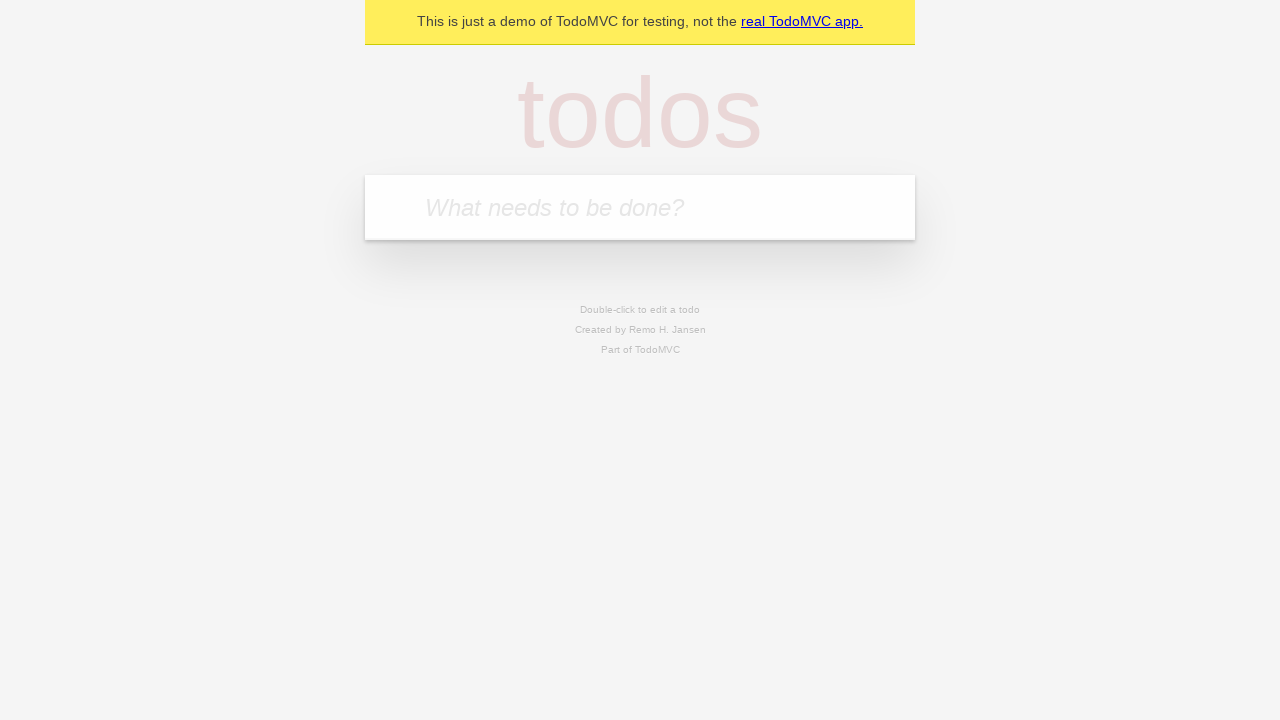

Filled new todo input with 'buy some cheese' on internal:attr=[placeholder="What needs to be done?"i]
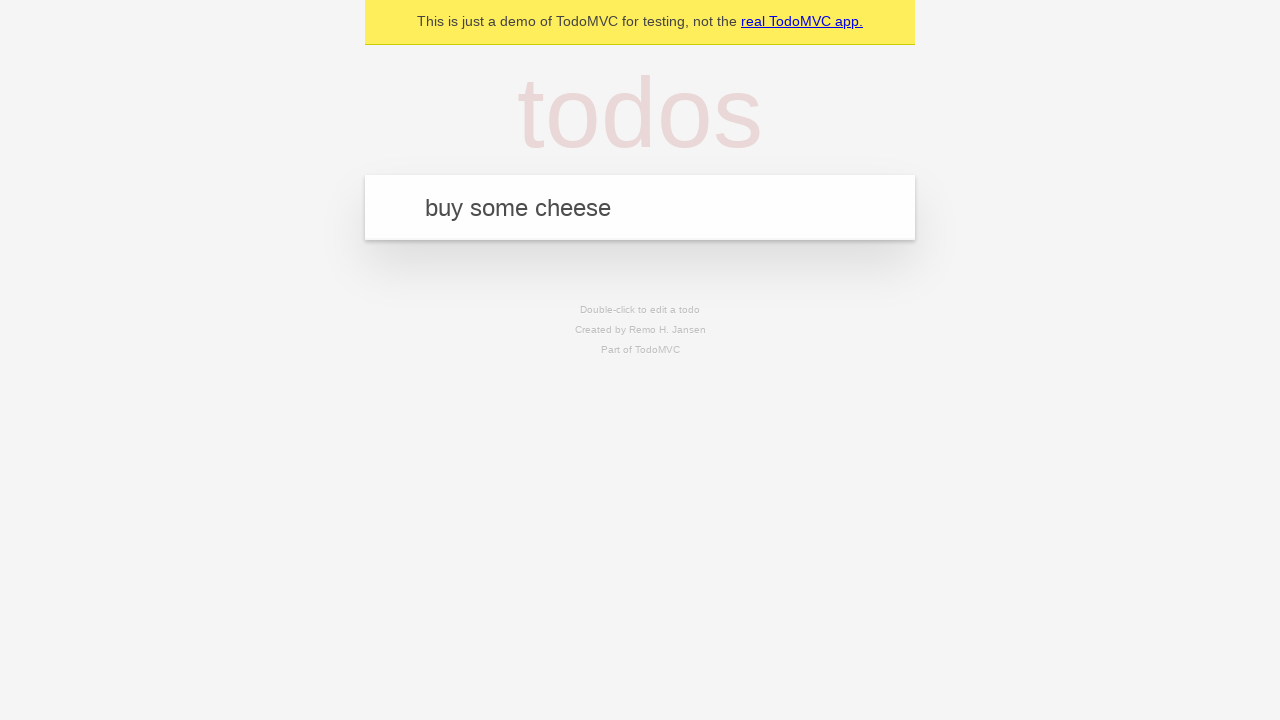

Pressed Enter to create todo 'buy some cheese' on internal:attr=[placeholder="What needs to be done?"i]
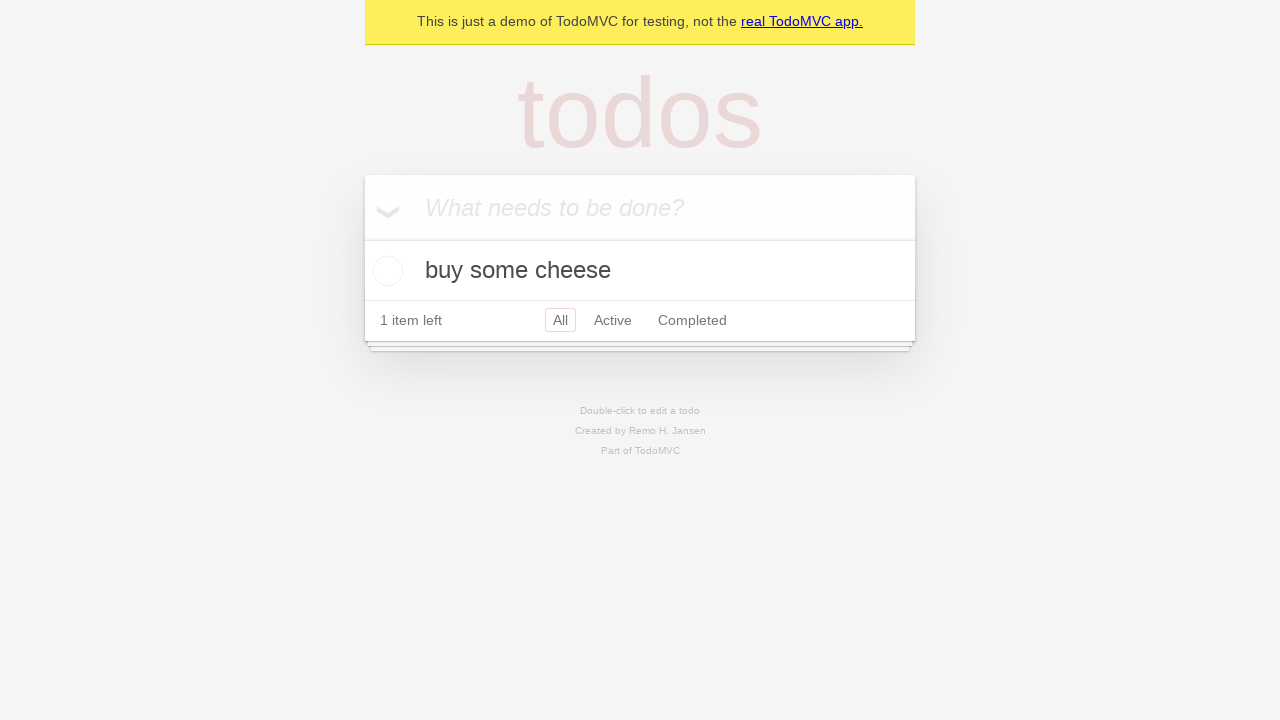

Filled new todo input with 'feed the cat' on internal:attr=[placeholder="What needs to be done?"i]
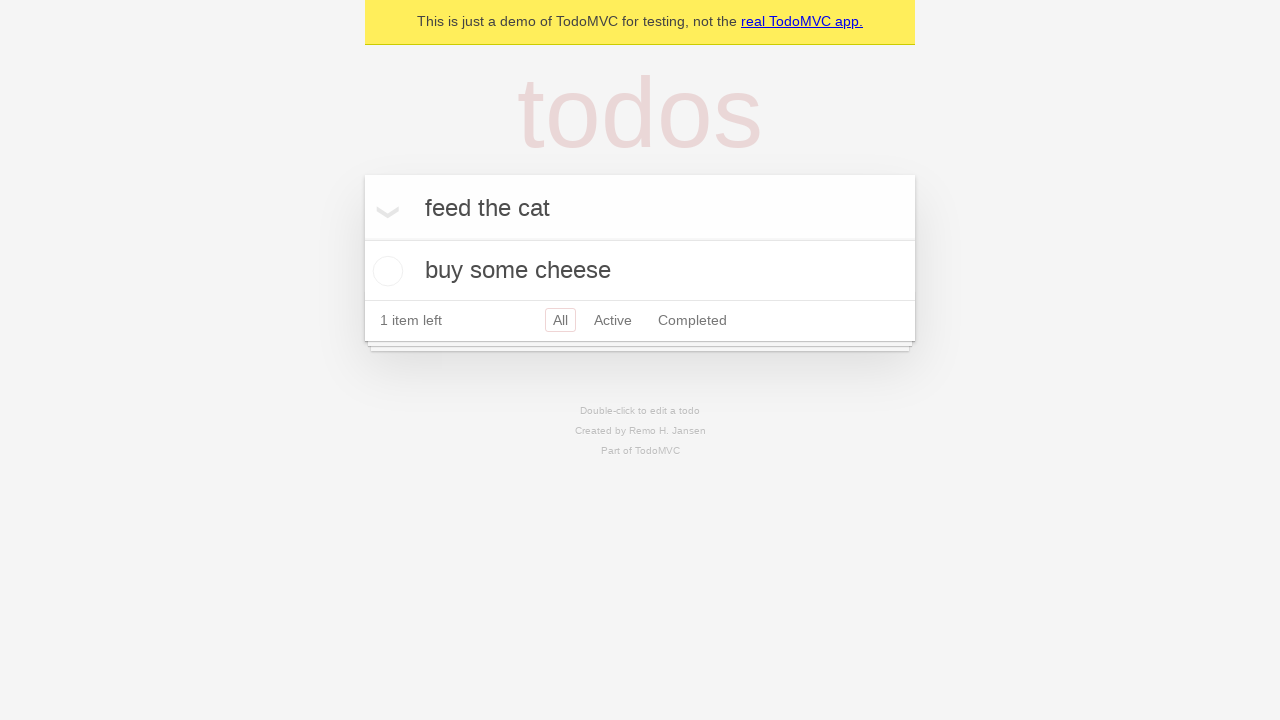

Pressed Enter to create todo 'feed the cat' on internal:attr=[placeholder="What needs to be done?"i]
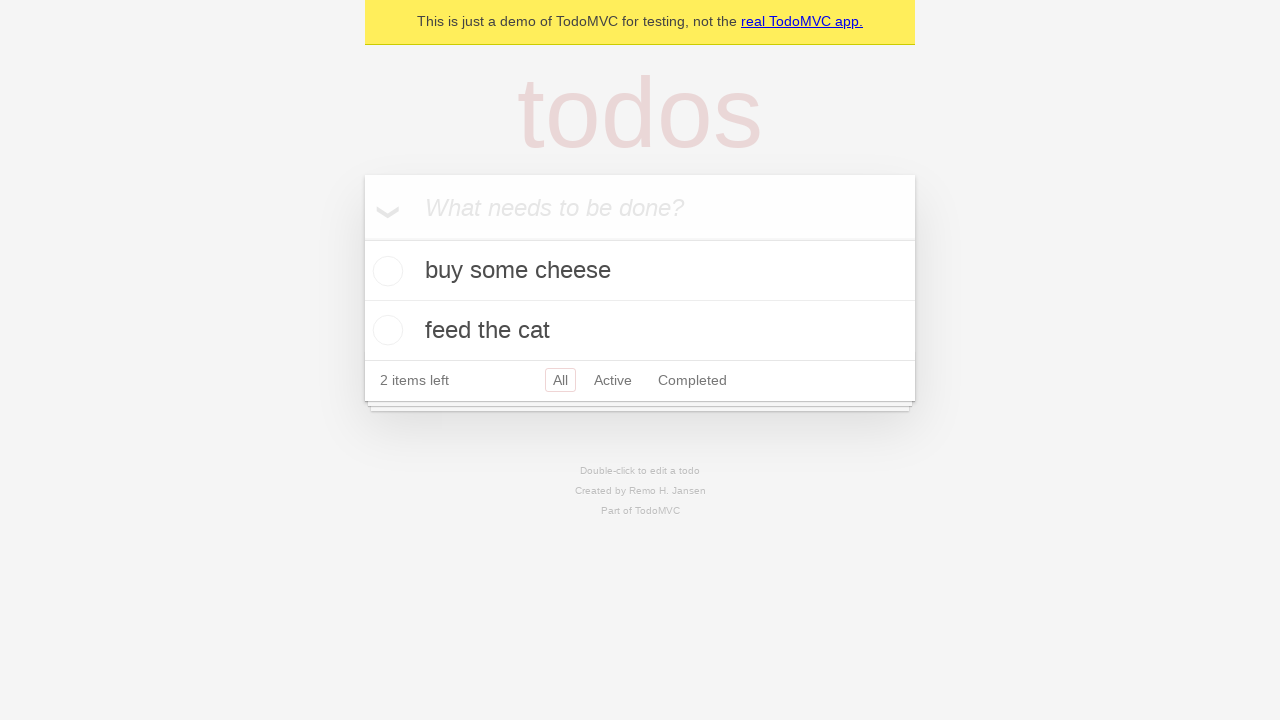

Filled new todo input with 'book a doctors appointment' on internal:attr=[placeholder="What needs to be done?"i]
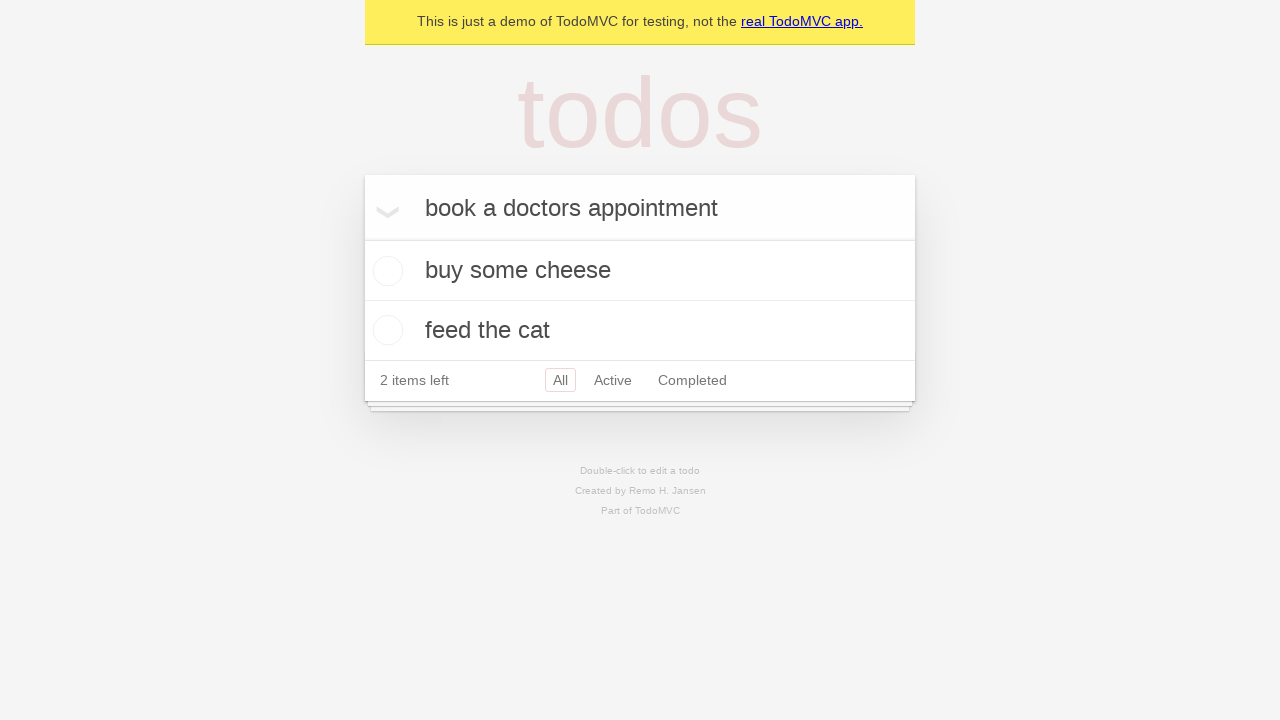

Pressed Enter to create todo 'book a doctors appointment' on internal:attr=[placeholder="What needs to be done?"i]
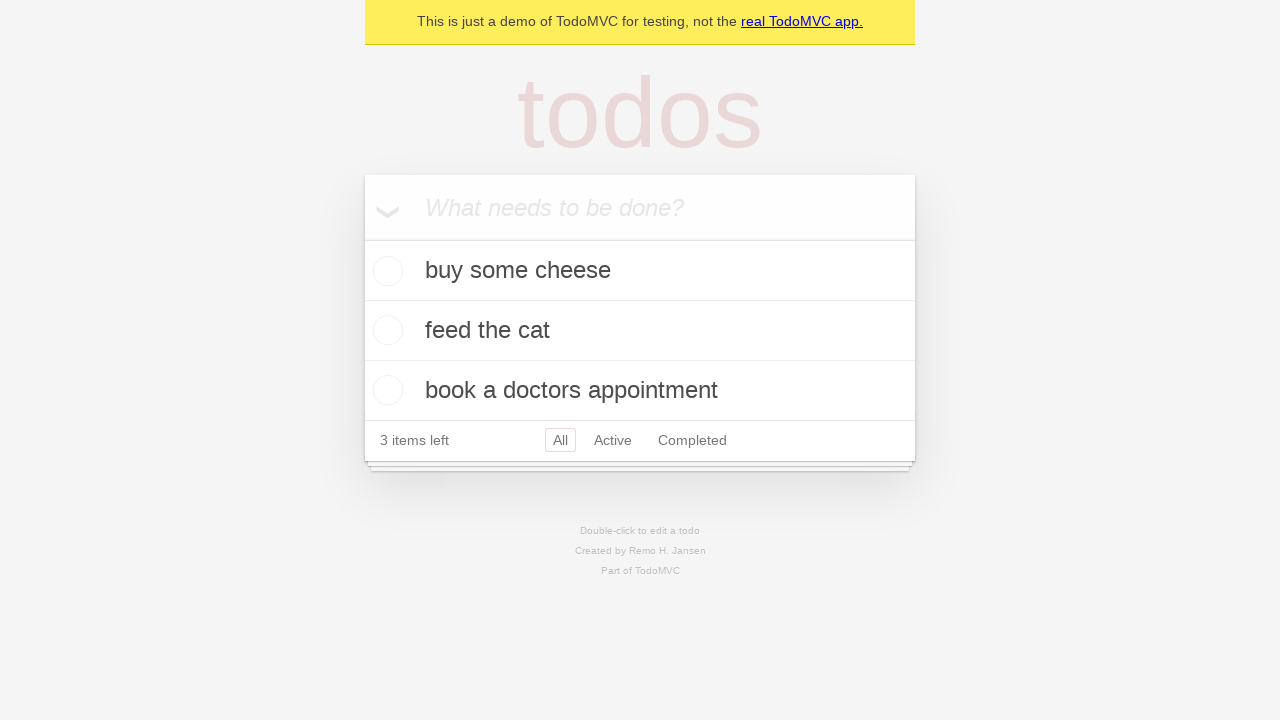

Checked the 'Mark all as complete' checkbox at (362, 238) on internal:label="Mark all as complete"i
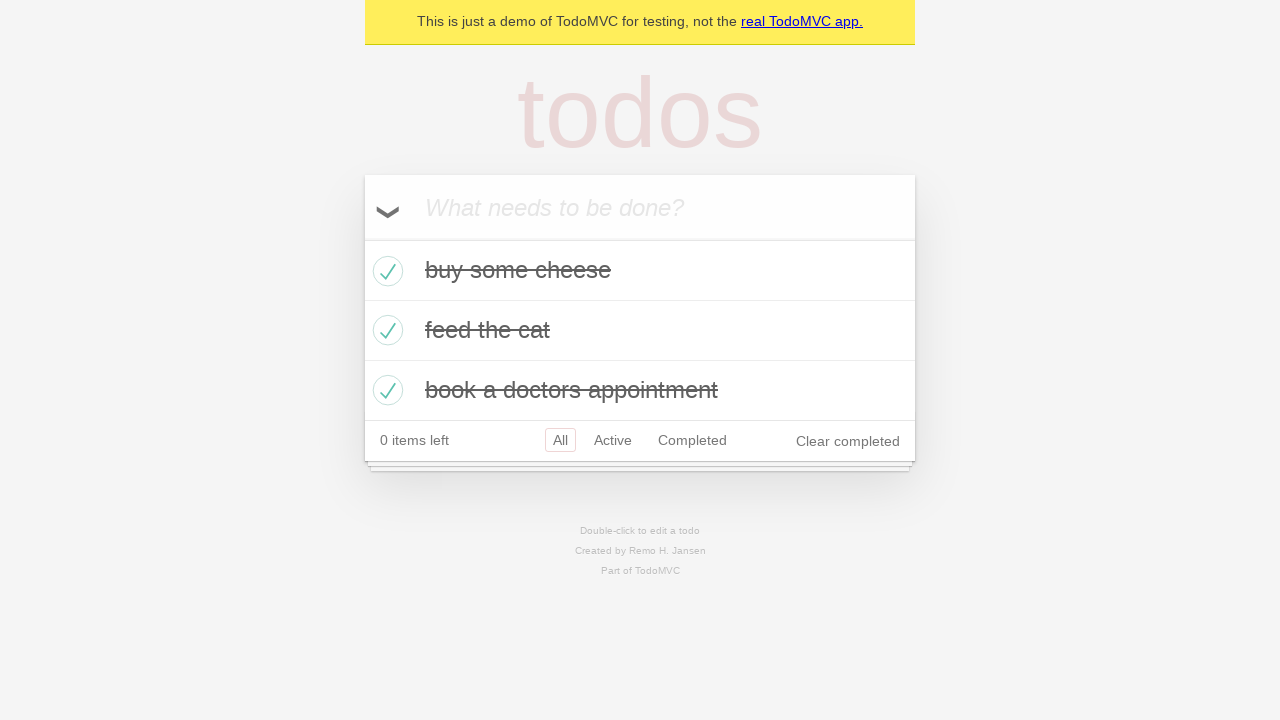

Unchecked the first todo item at (385, 271) on internal:testid=[data-testid="todo-item"s] >> nth=0 >> internal:role=checkbox
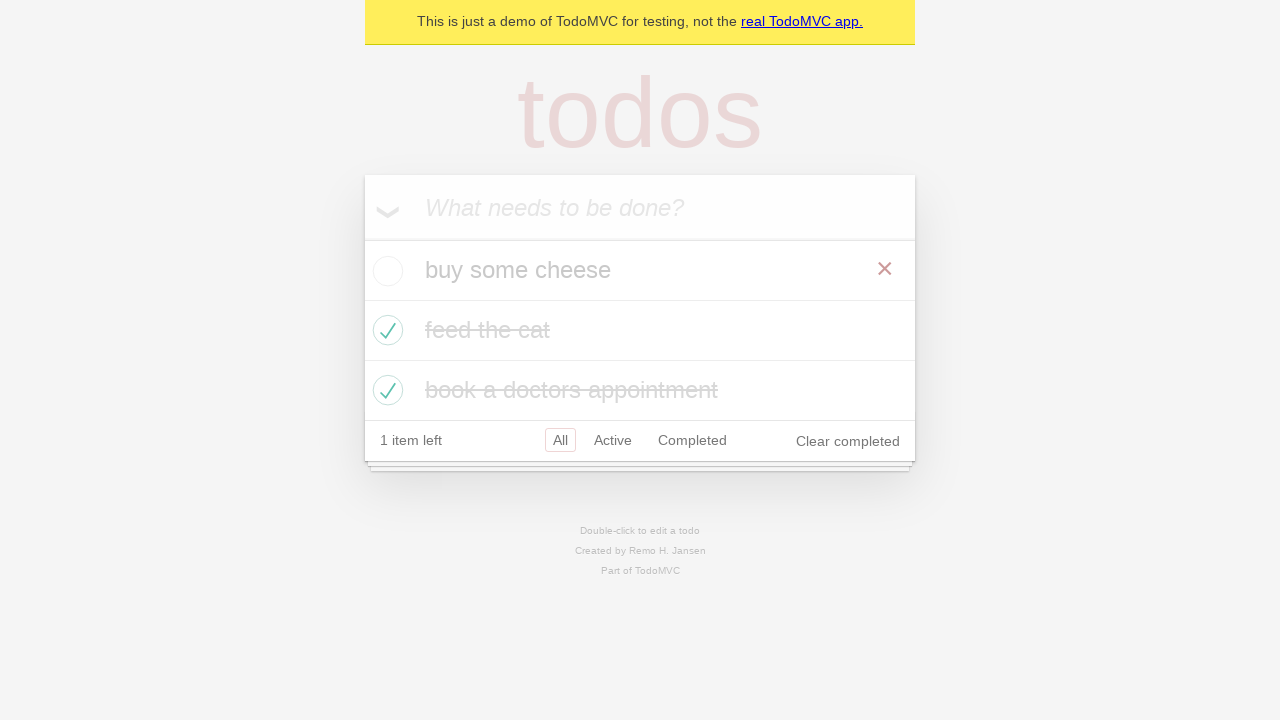

Checked the first todo item again at (385, 271) on internal:testid=[data-testid="todo-item"s] >> nth=0 >> internal:role=checkbox
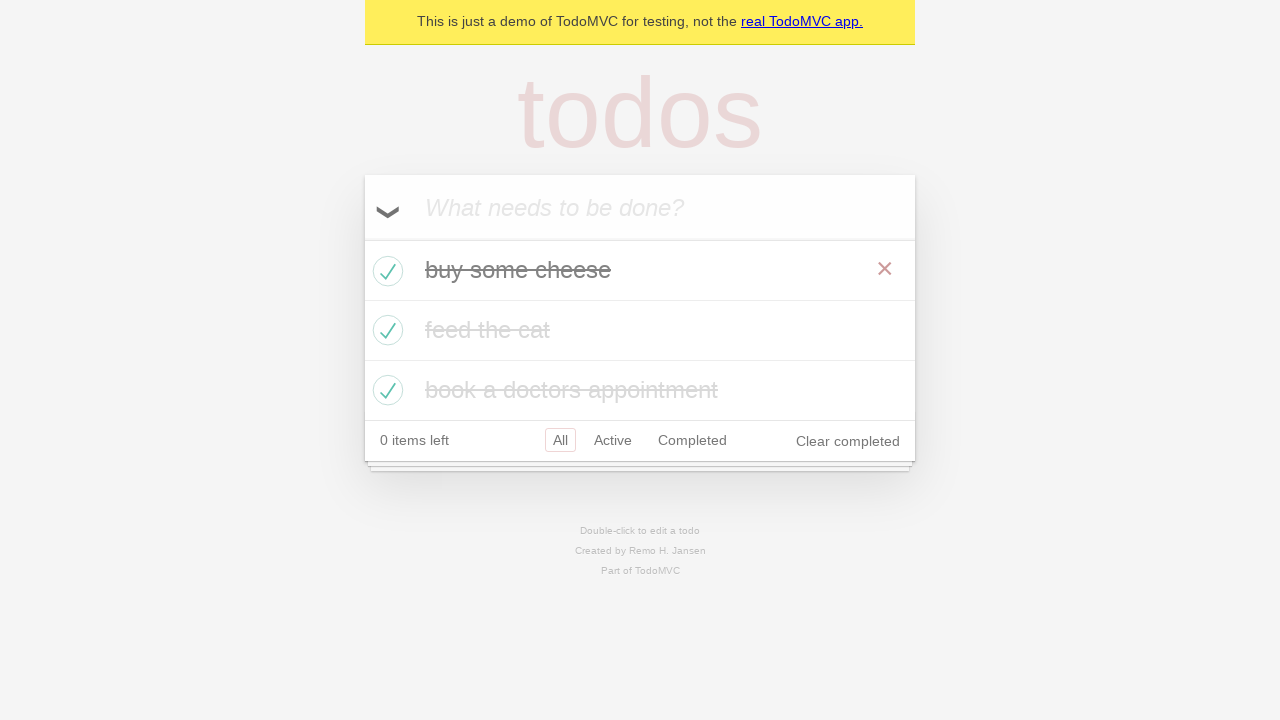

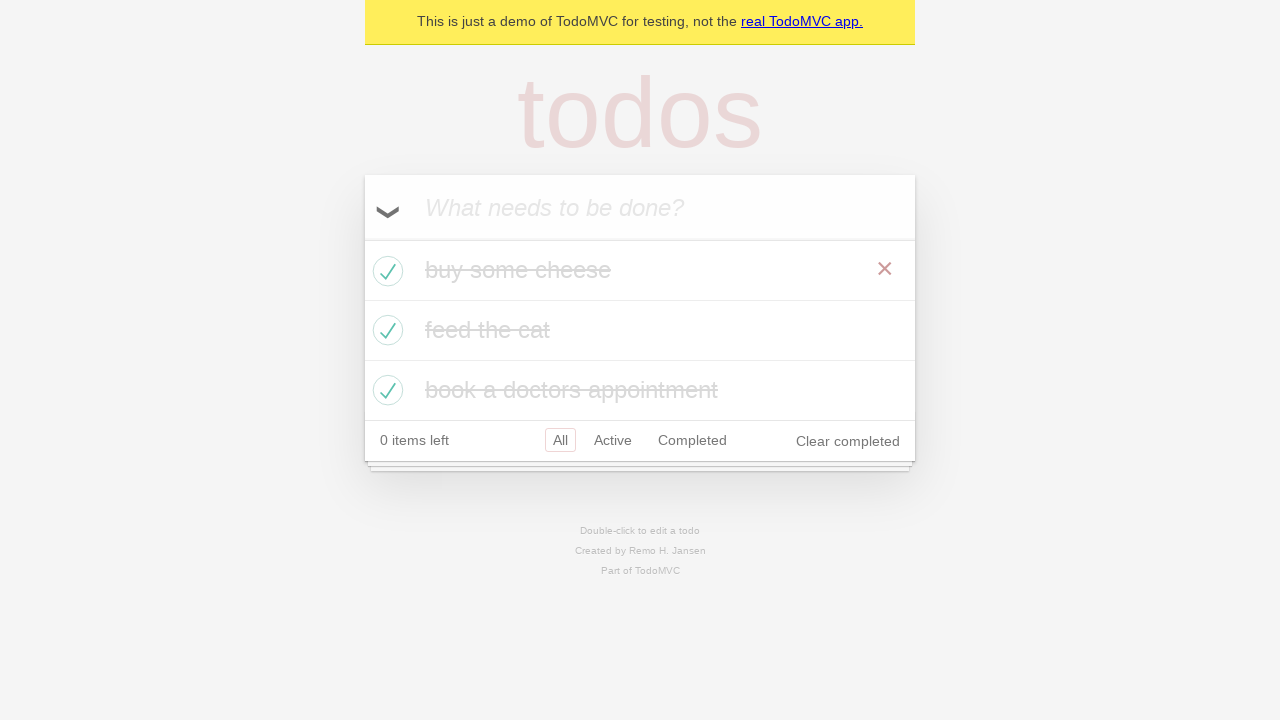